Tests window/tab handling by opening a new tab, navigating to a different page to get course information, then switching back to fill a form field

Starting URL: https://rahulshettyacademy.com/angularpractice/

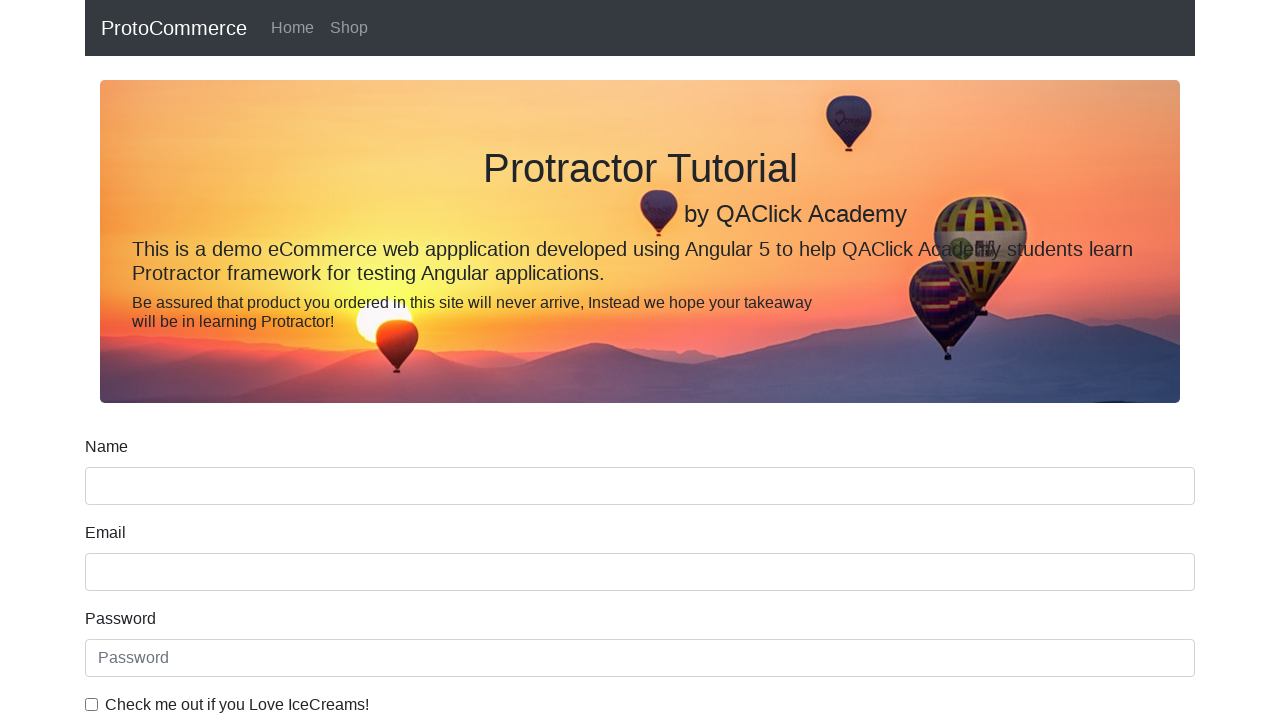

Stored original page context
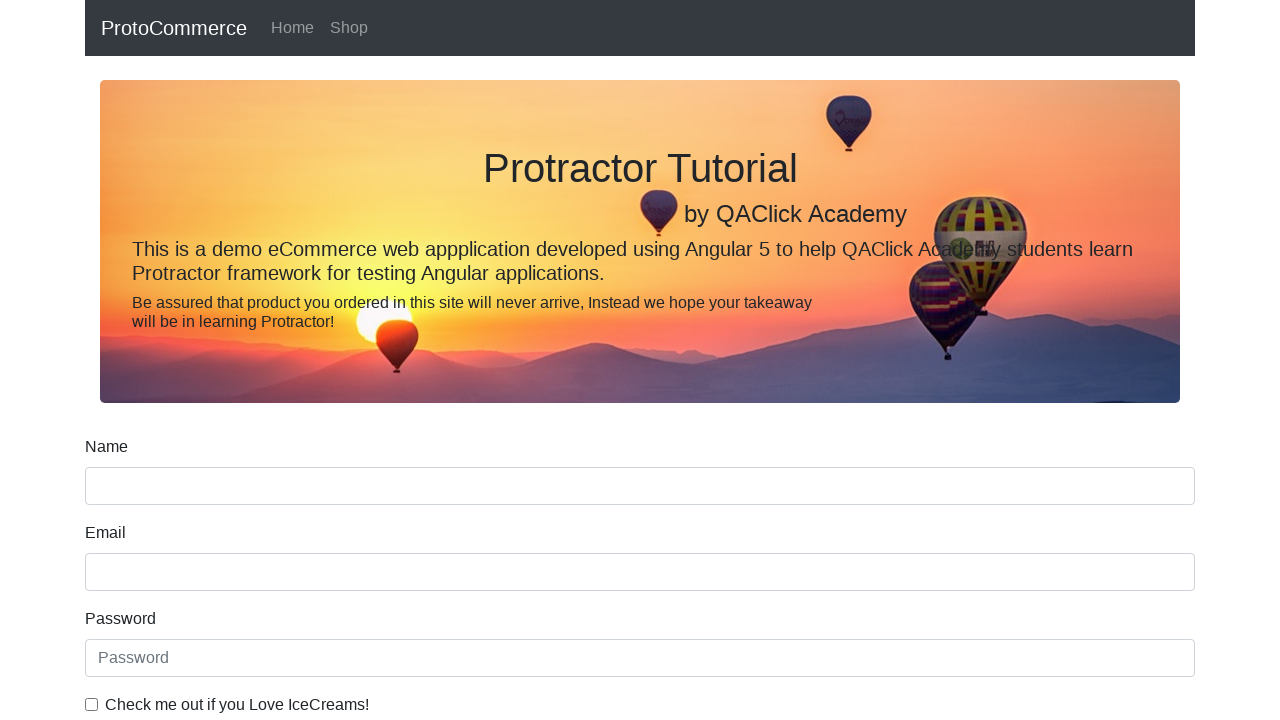

Opened a new tab
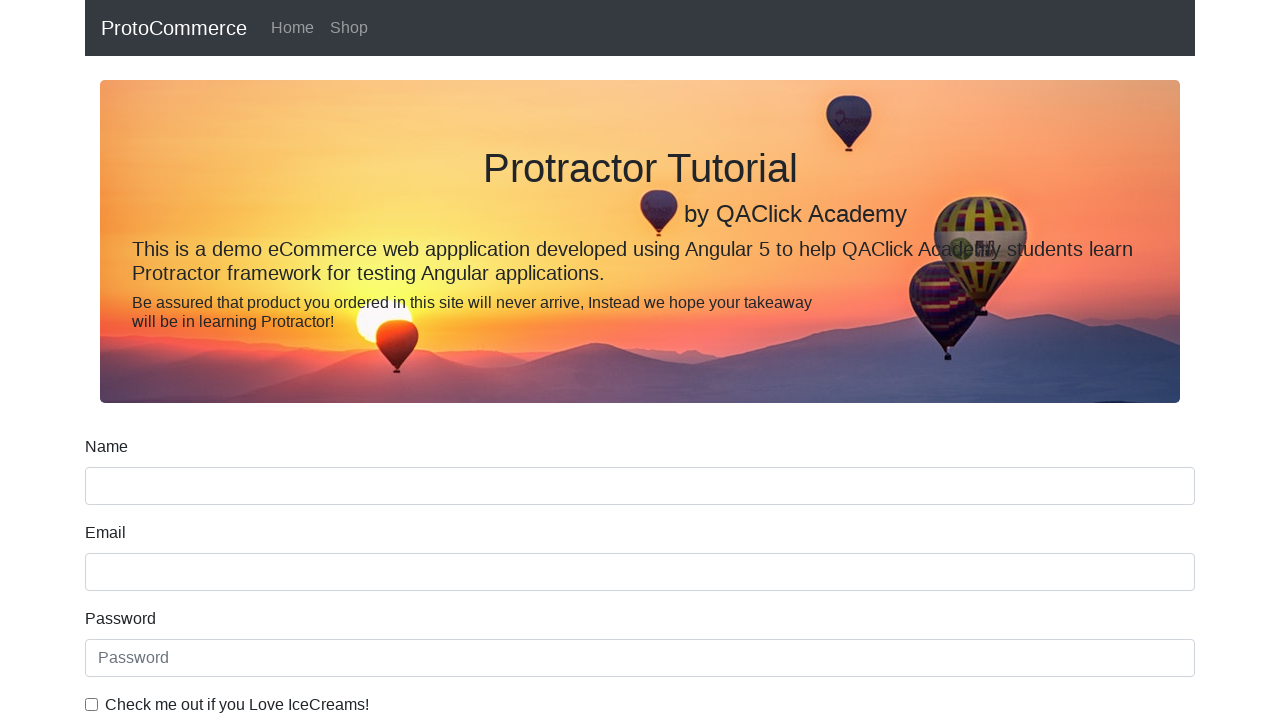

Navigated to https://rahulshettyacademy.com in new tab to get course information
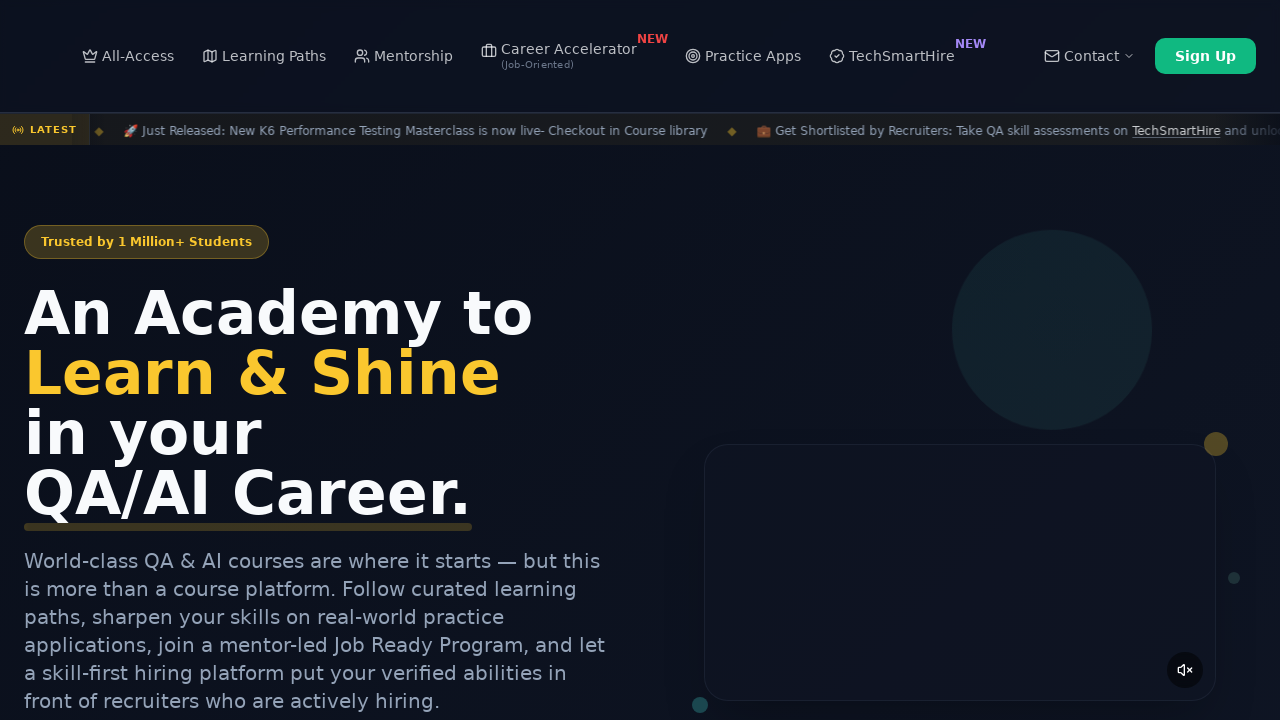

Course links loaded on courses page
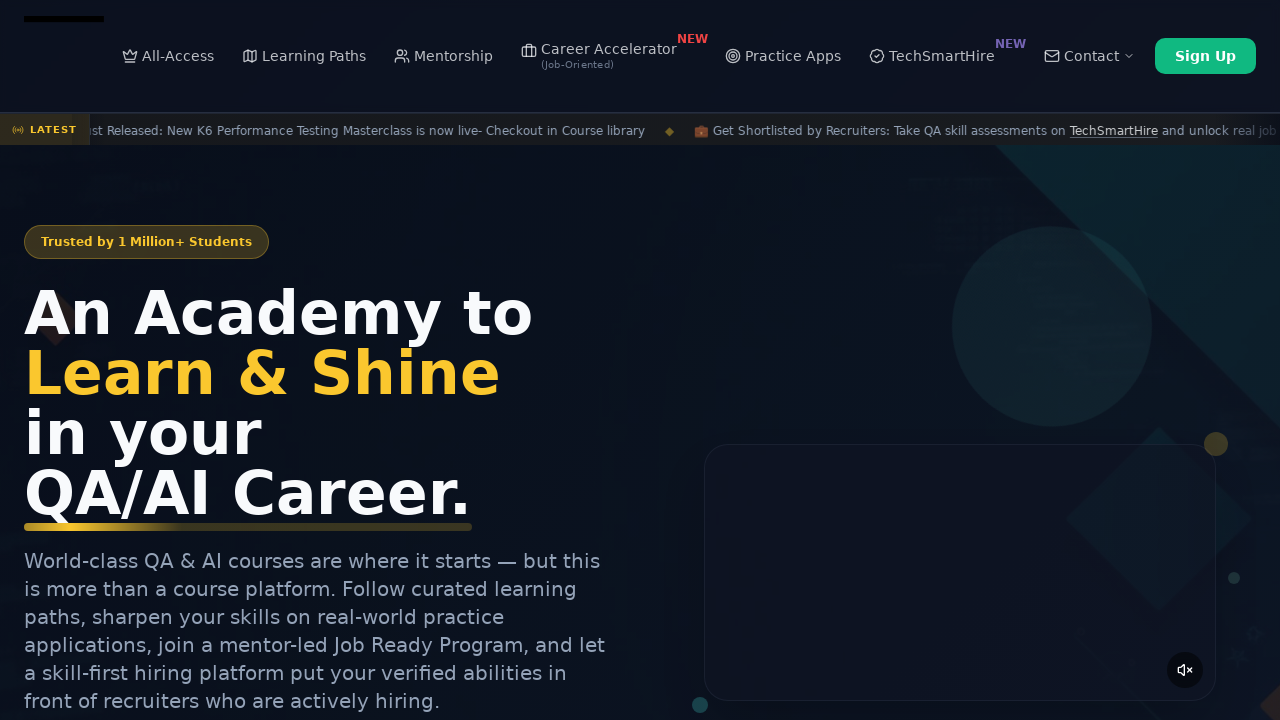

Located all course links on the page
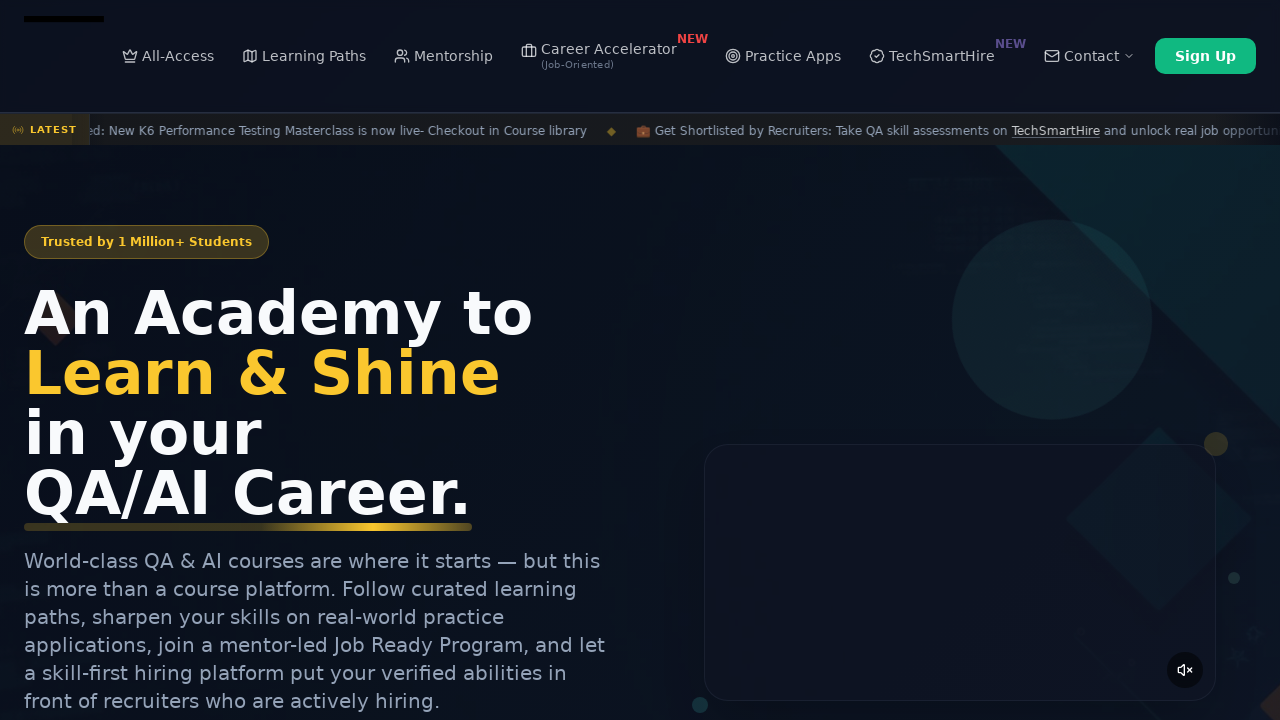

Retrieved course name from second course link: Playwright Testing
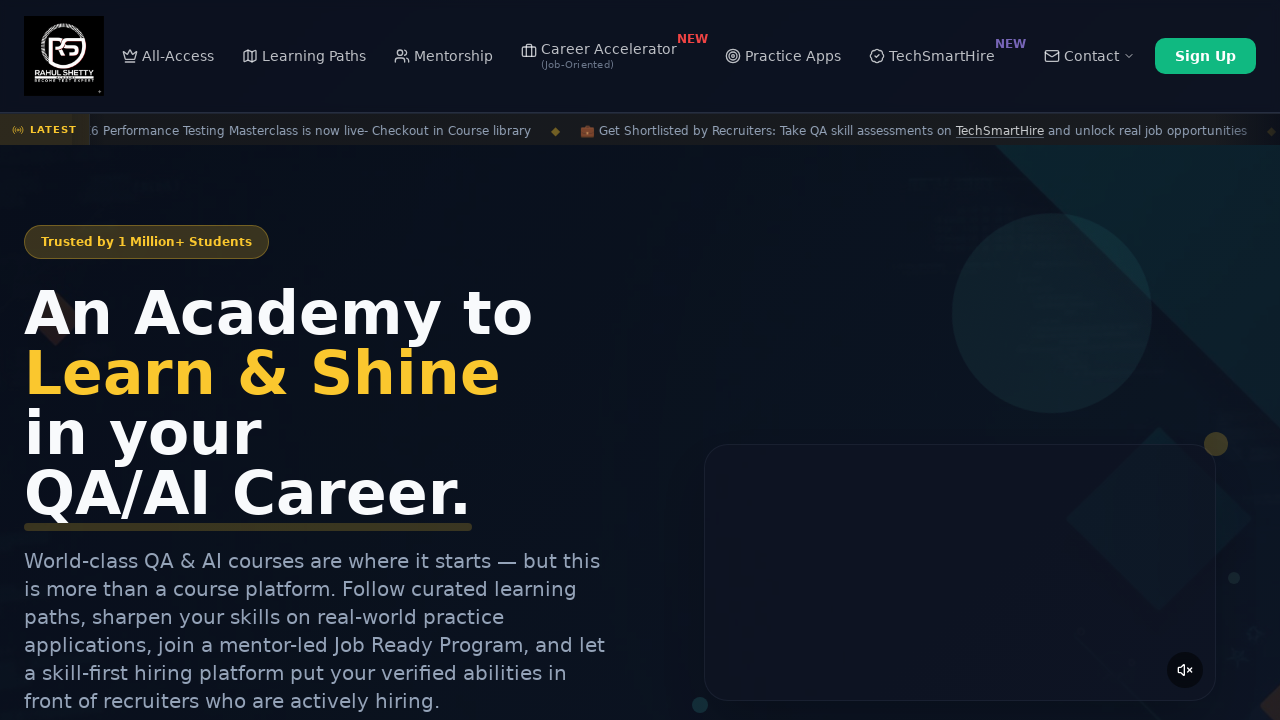

Closed the new tab and switched back to original page
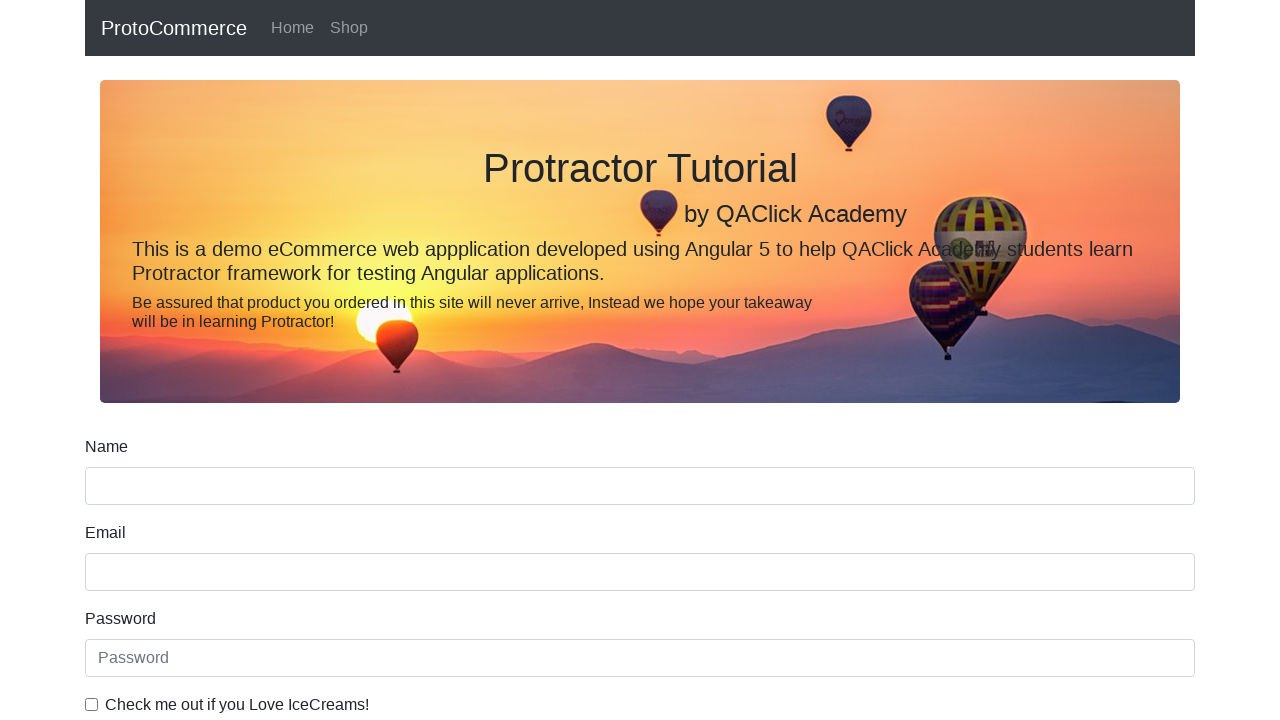

Filled name field with course name: Playwright Testing on [name='name']
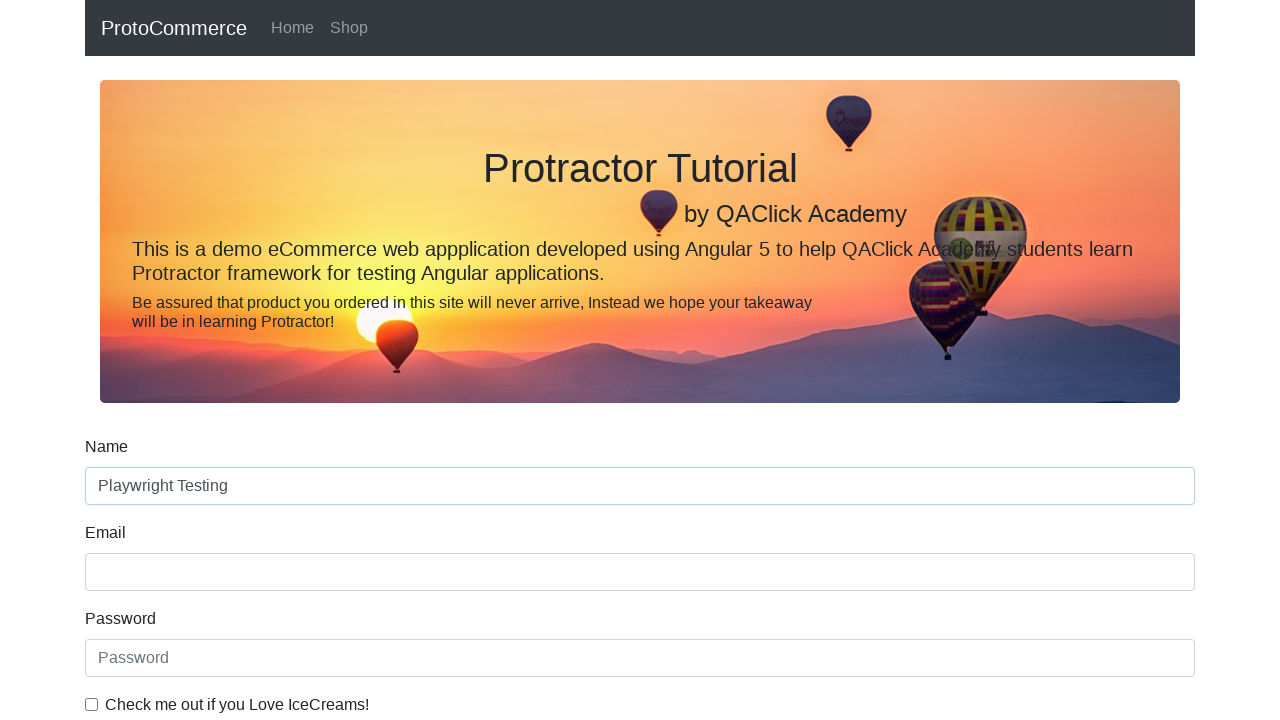

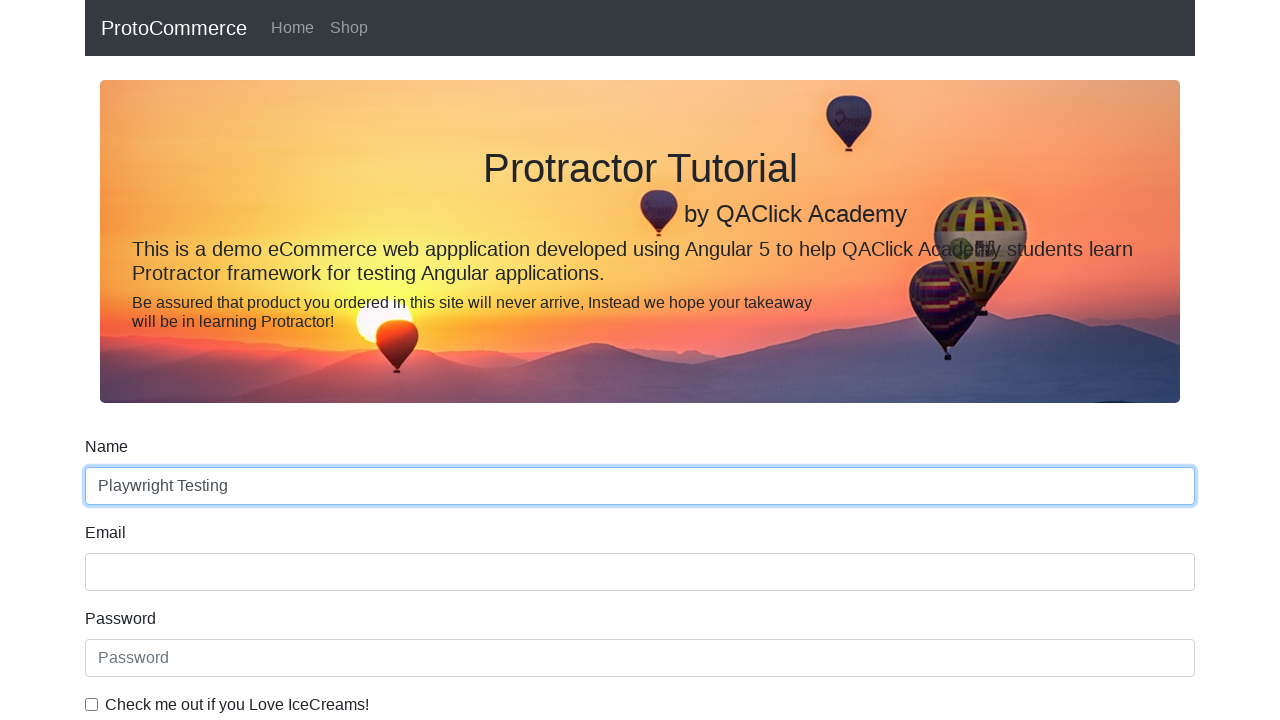